Navigates to the WebdriverIO homepage and waits briefly for the page to load

Starting URL: https://webdriver.io

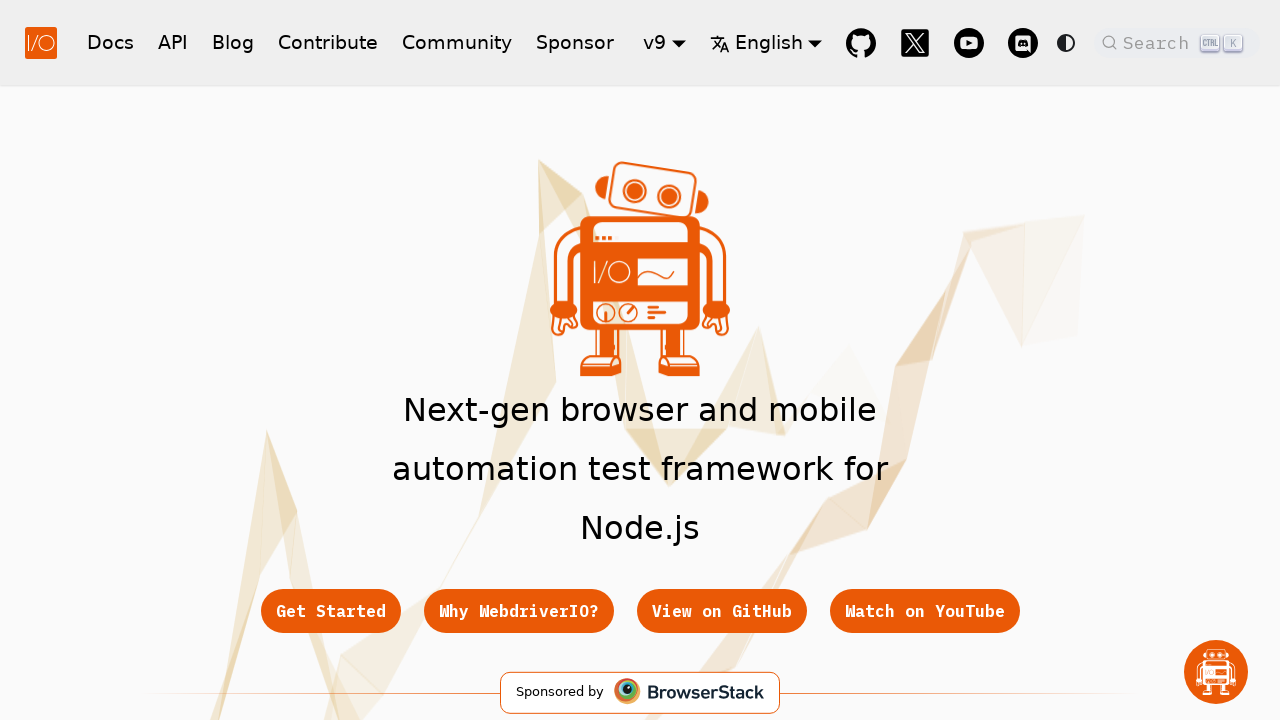

Waited for page to fully load (networkidle state)
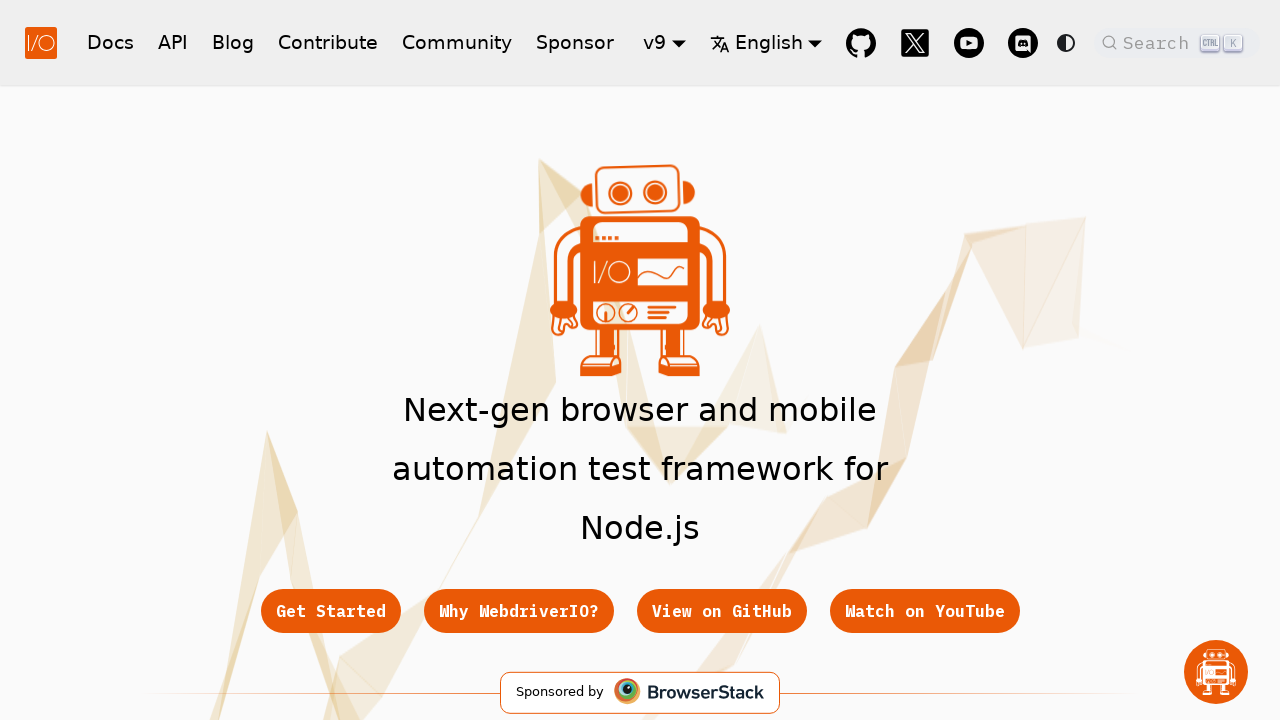

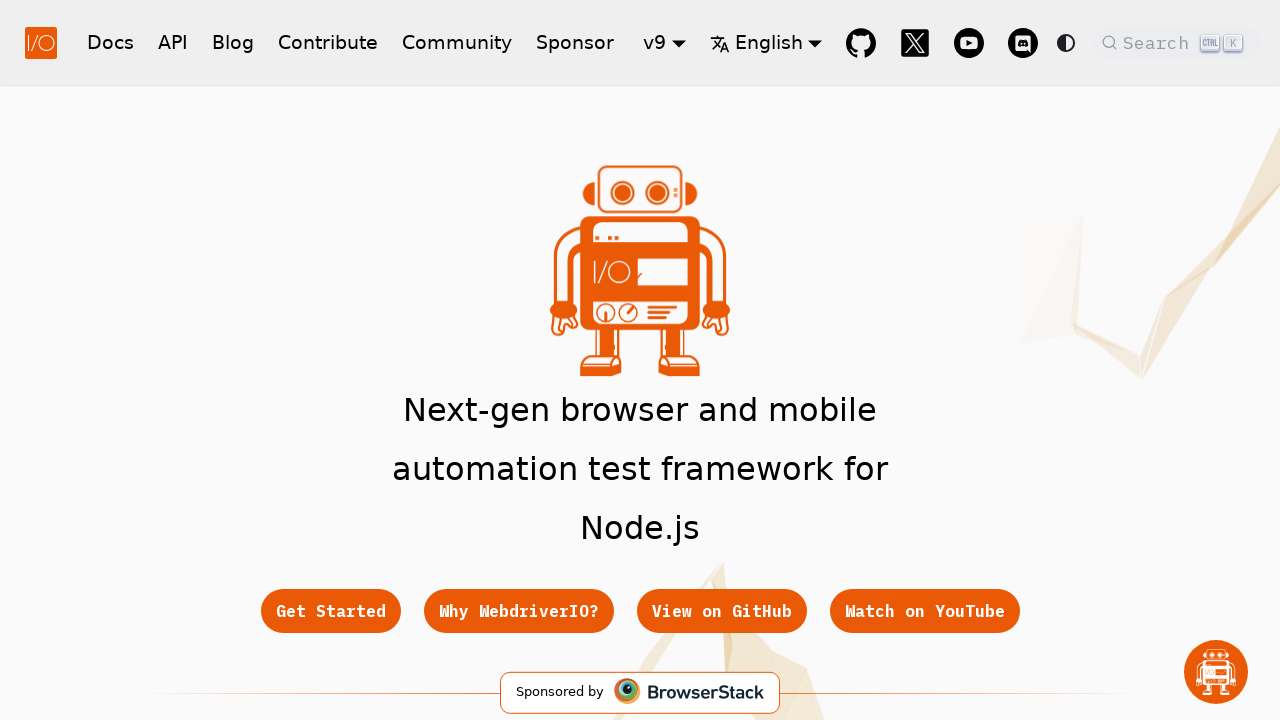